Navigates to a checkbox demo page and selects all unselected checkboxes

Starting URL: https://the-internet.herokuapp.com/

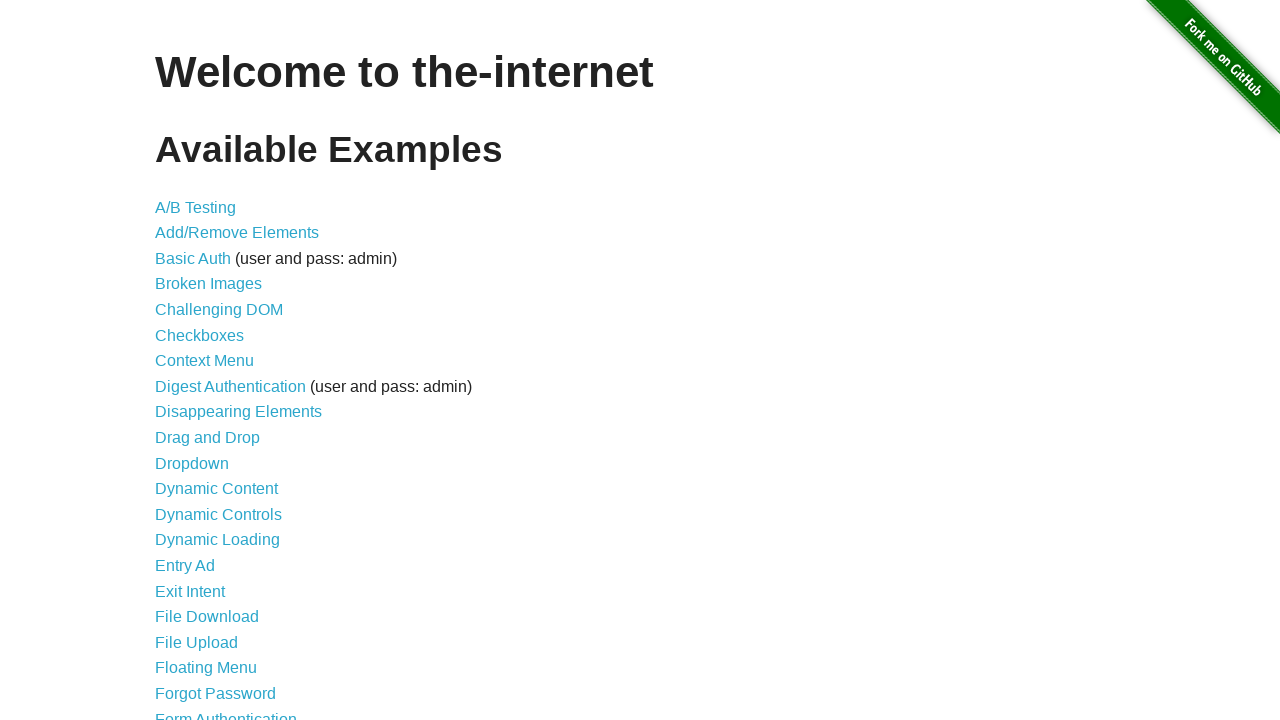

Clicked on the Checkboxes link at (200, 335) on xpath=//a[contains(text(),'Checkboxes')]
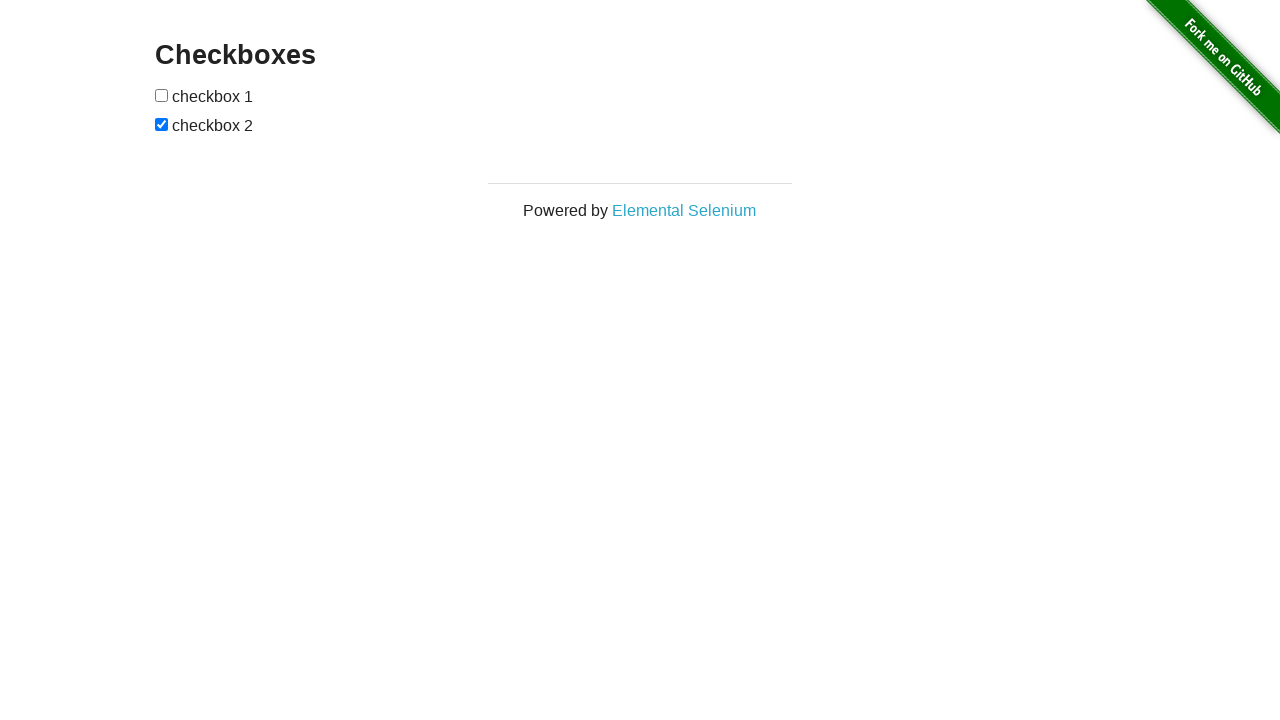

Located all checkboxes on the page
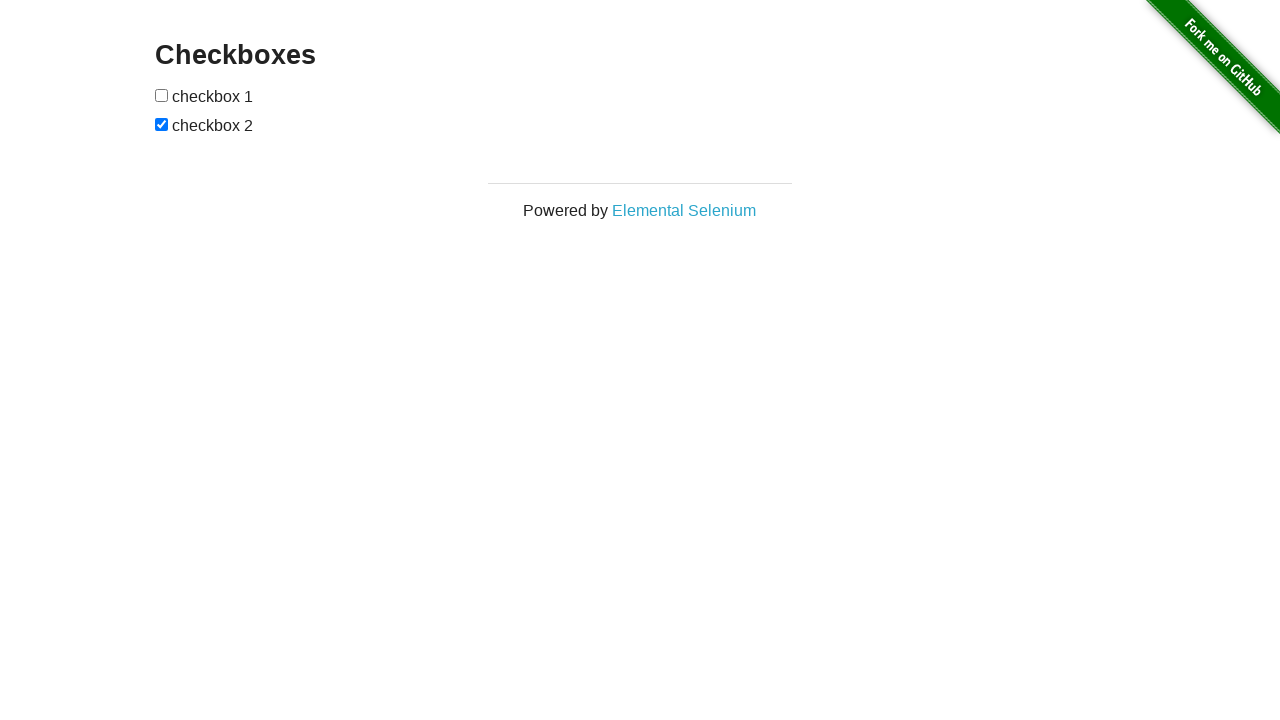

Checked an unselected checkbox at (162, 95) on #checkboxes input[type='checkbox'] >> nth=0
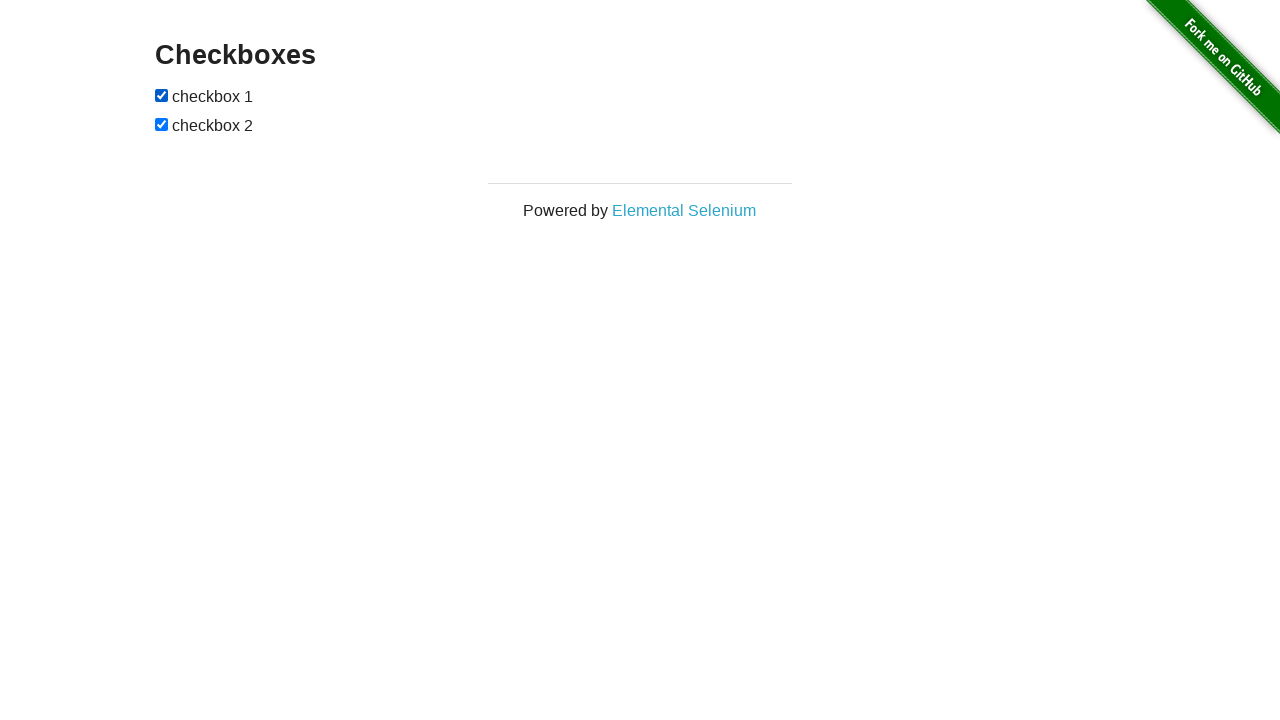

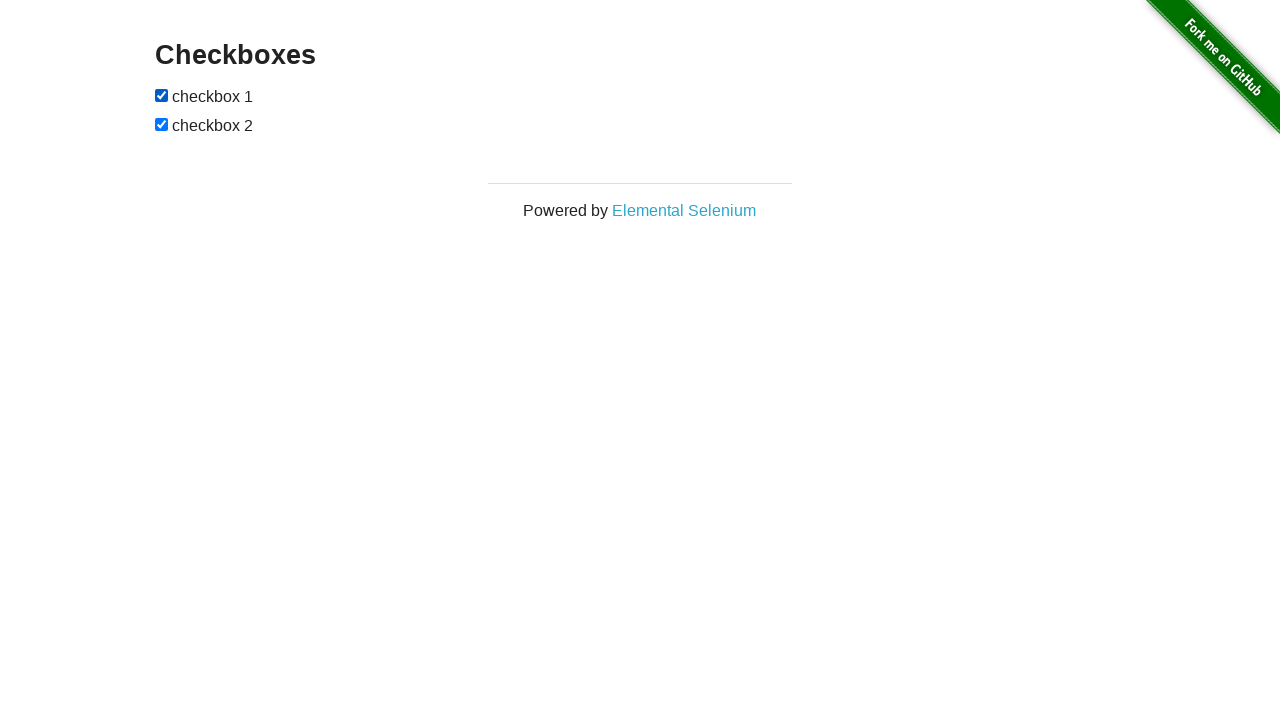